Tests that the browser back button works correctly with filter navigation

Starting URL: https://demo.playwright.dev/todomvc

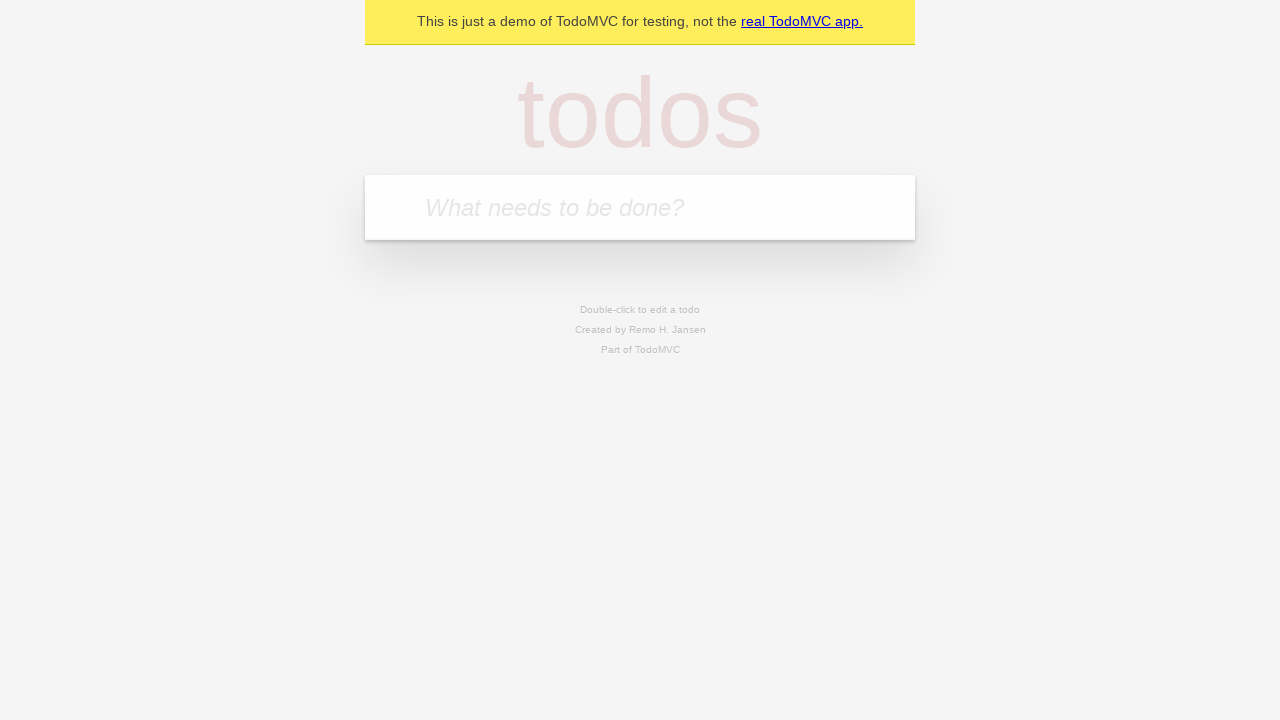

Filled new todo input with 'buy some cheese' on internal:attr=[placeholder="What needs to be done?"i]
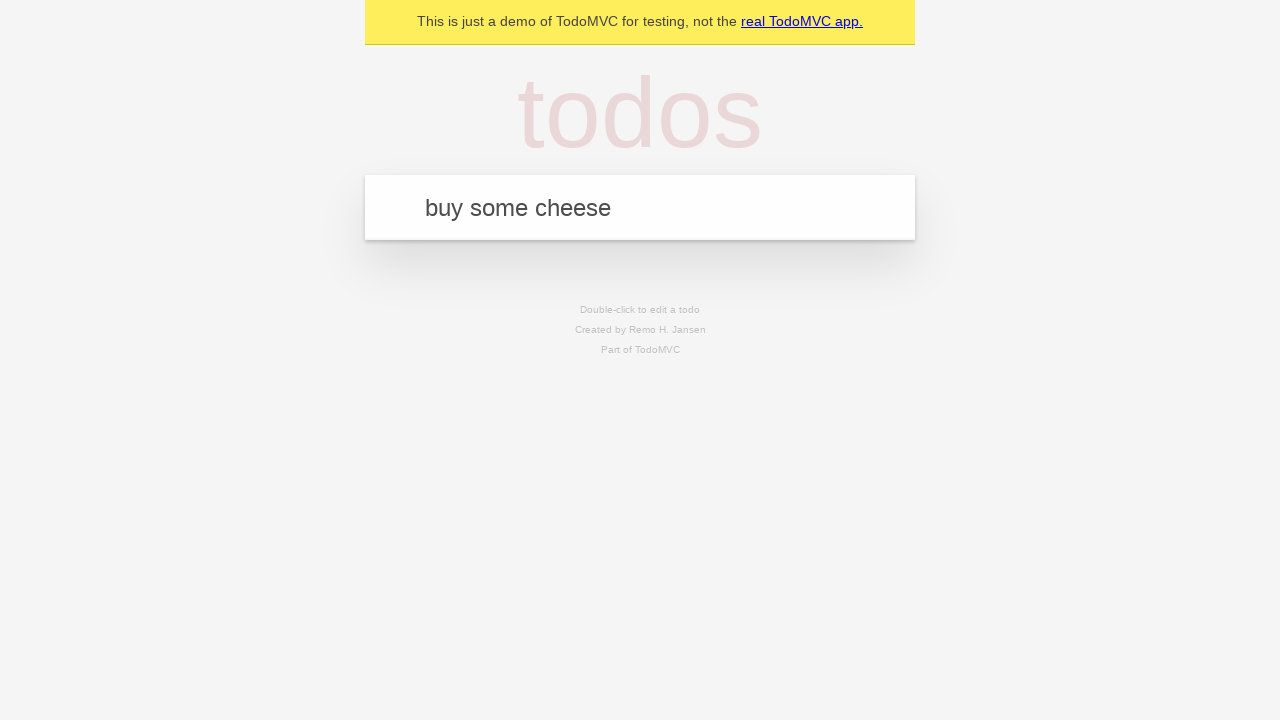

Pressed Enter to create first todo on internal:attr=[placeholder="What needs to be done?"i]
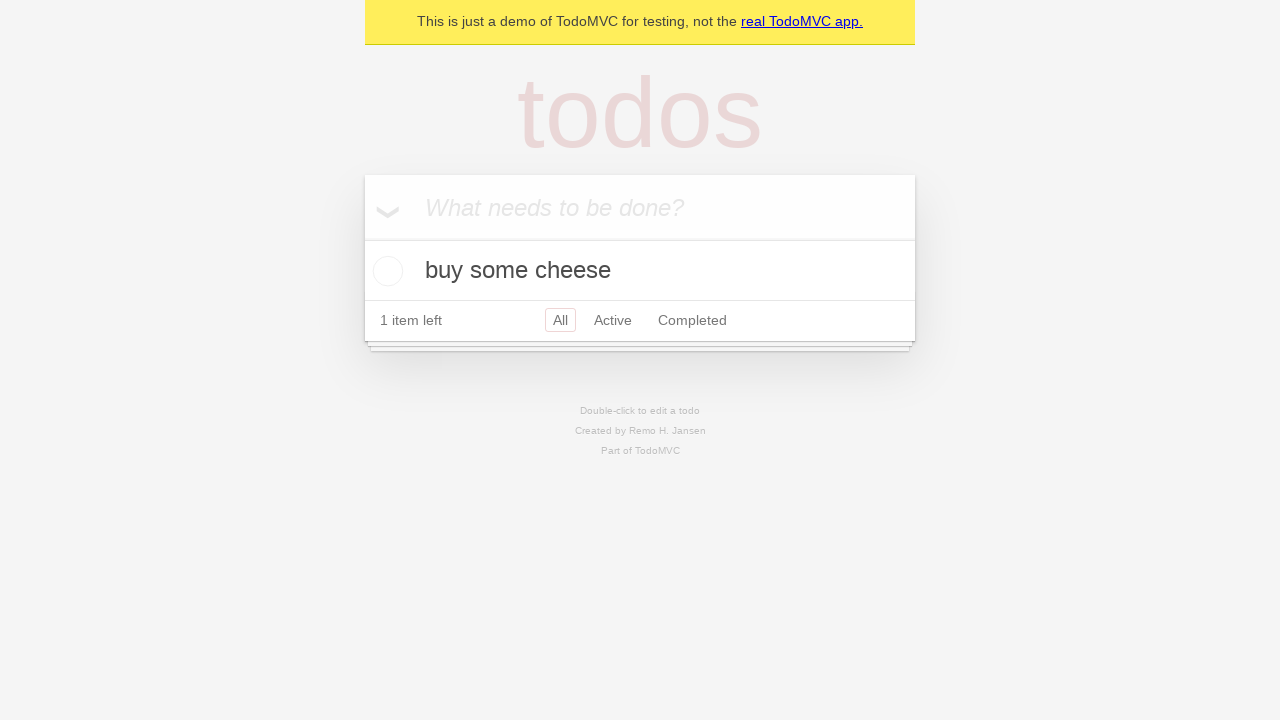

Filled new todo input with 'feed the cat' on internal:attr=[placeholder="What needs to be done?"i]
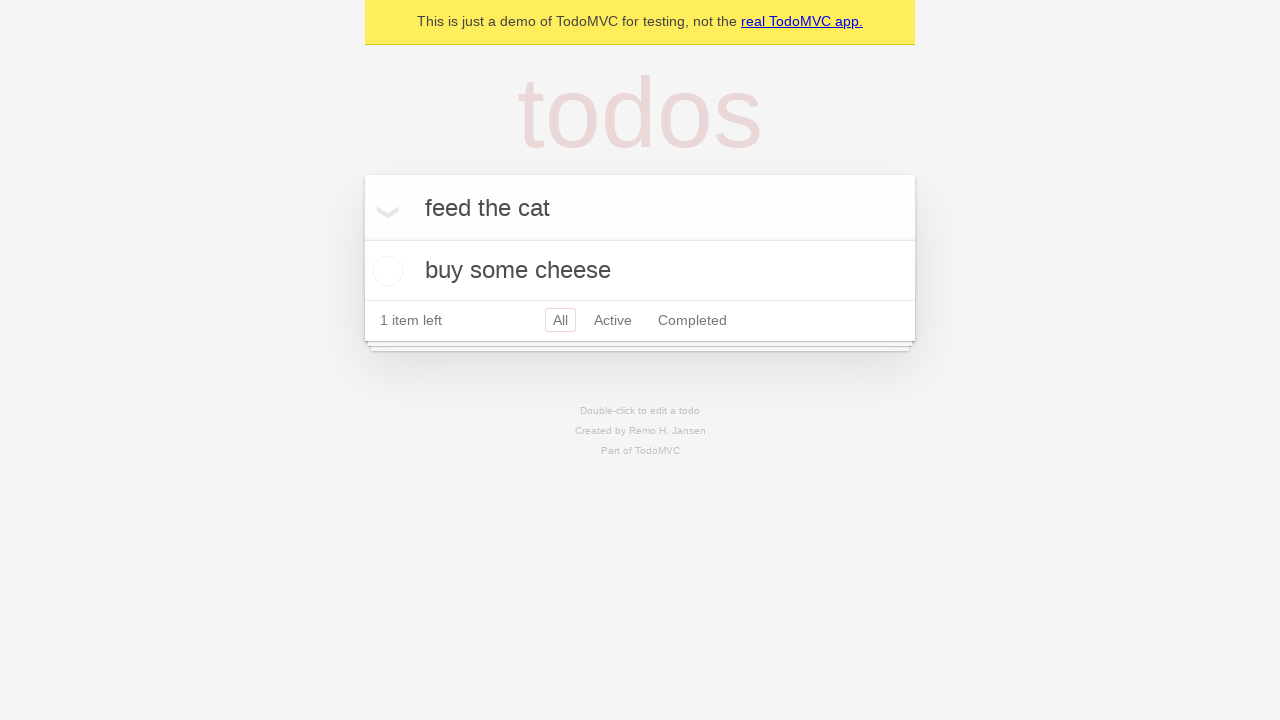

Pressed Enter to create second todo on internal:attr=[placeholder="What needs to be done?"i]
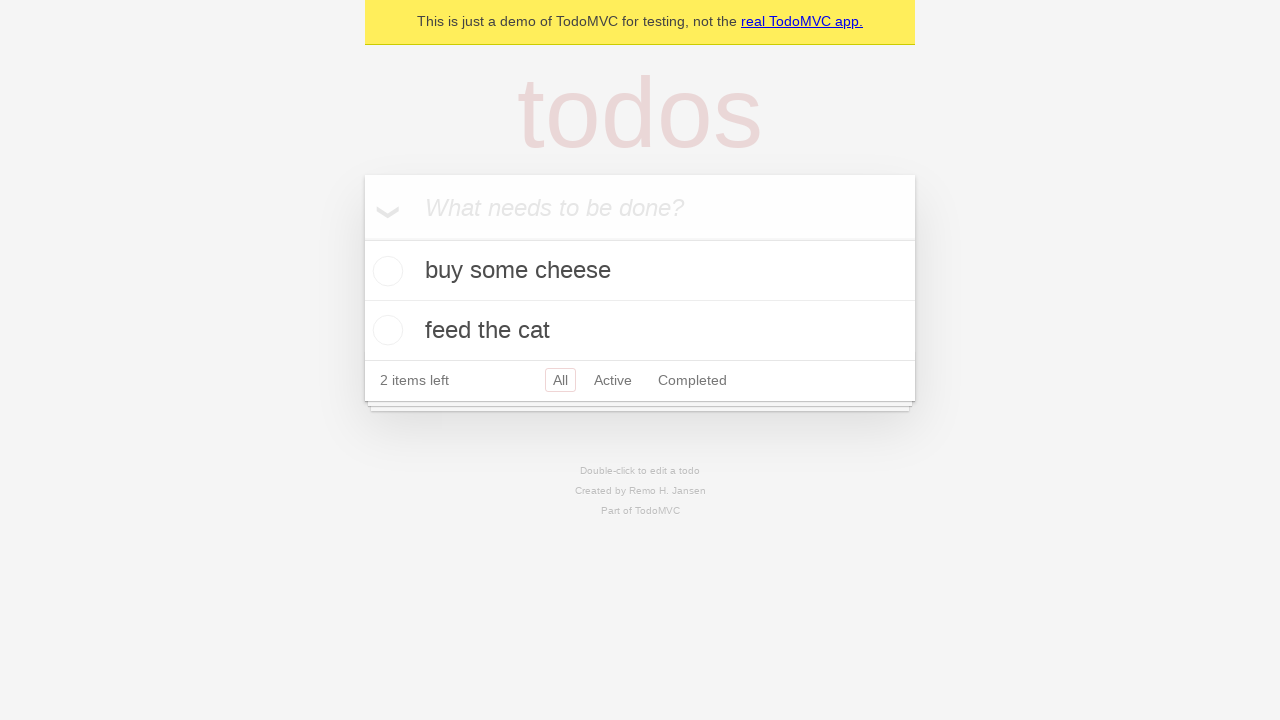

Filled new todo input with 'book a doctors appointment' on internal:attr=[placeholder="What needs to be done?"i]
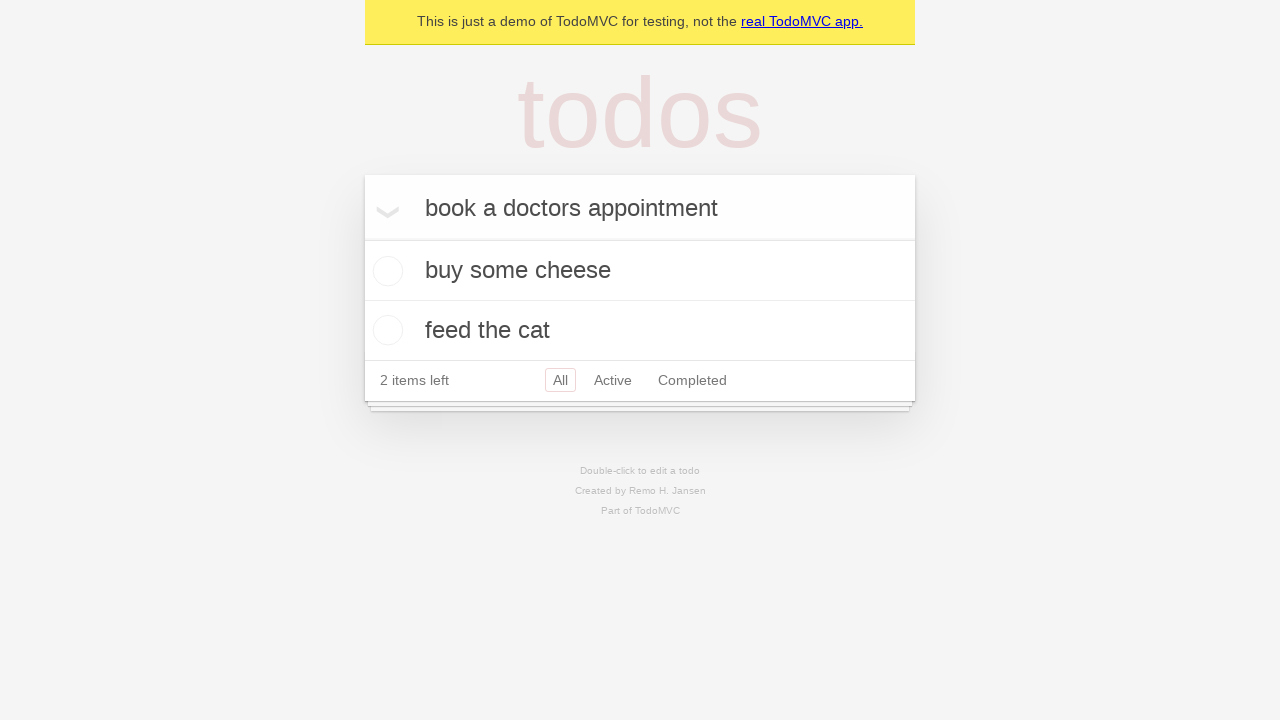

Pressed Enter to create third todo on internal:attr=[placeholder="What needs to be done?"i]
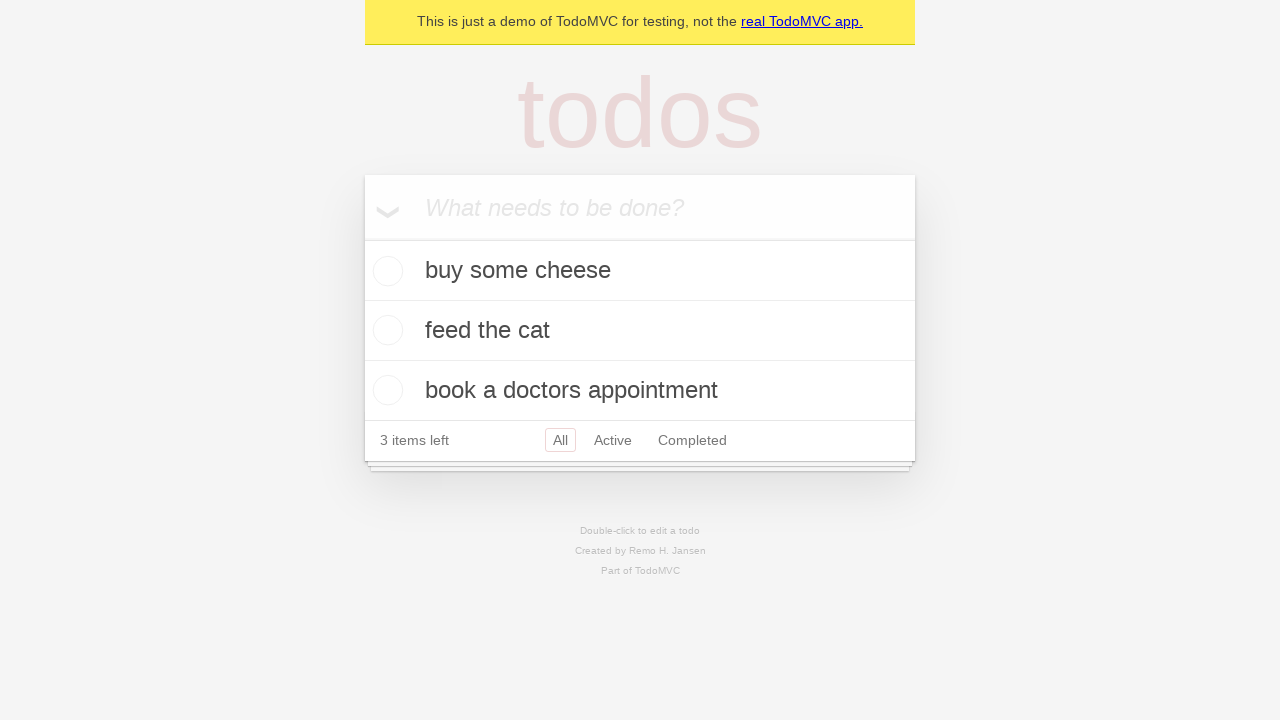

Checked the second todo item at (385, 330) on internal:testid=[data-testid="todo-item"s] >> nth=1 >> internal:role=checkbox
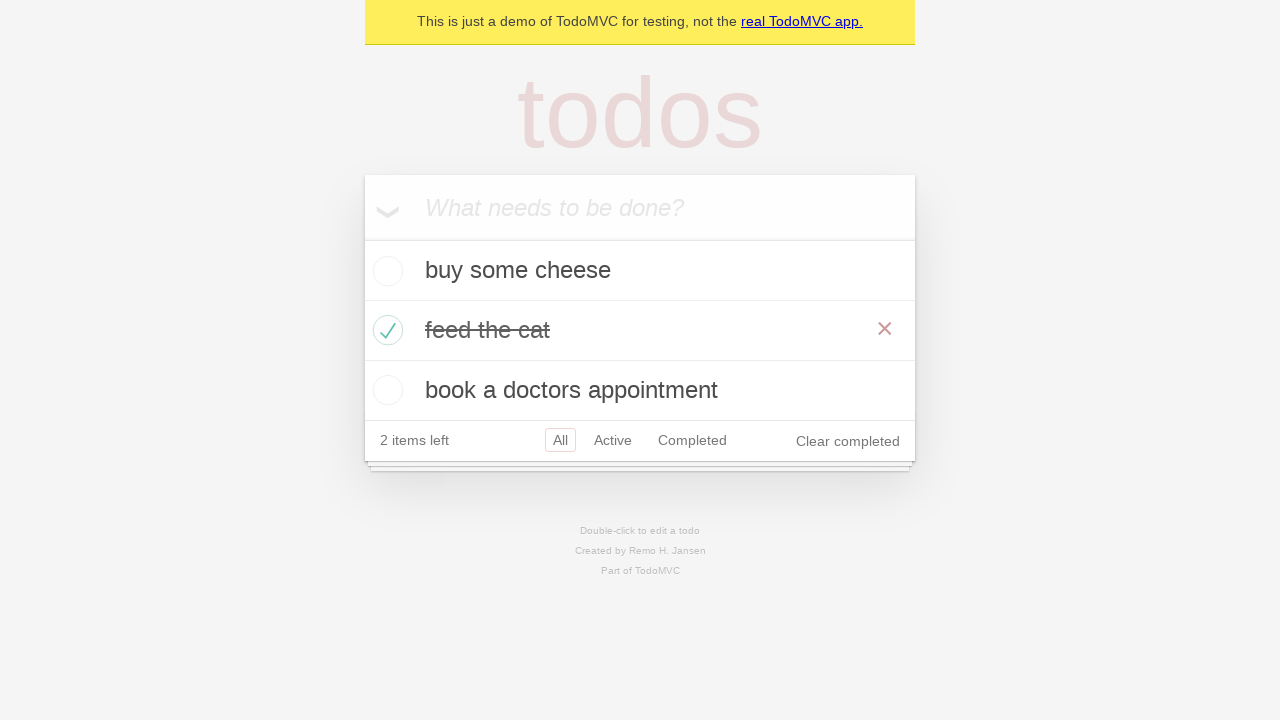

Clicked 'All' filter link at (560, 440) on internal:role=link[name="All"i]
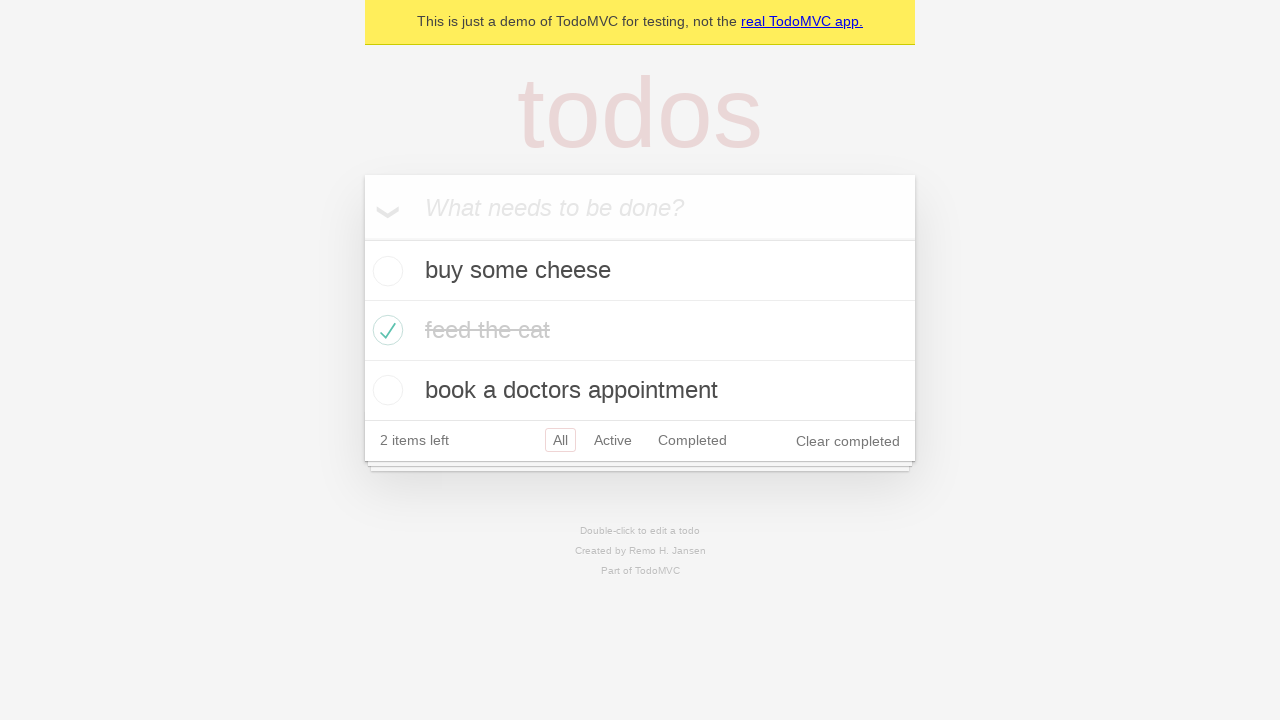

Clicked 'Active' filter link at (613, 440) on internal:role=link[name="Active"i]
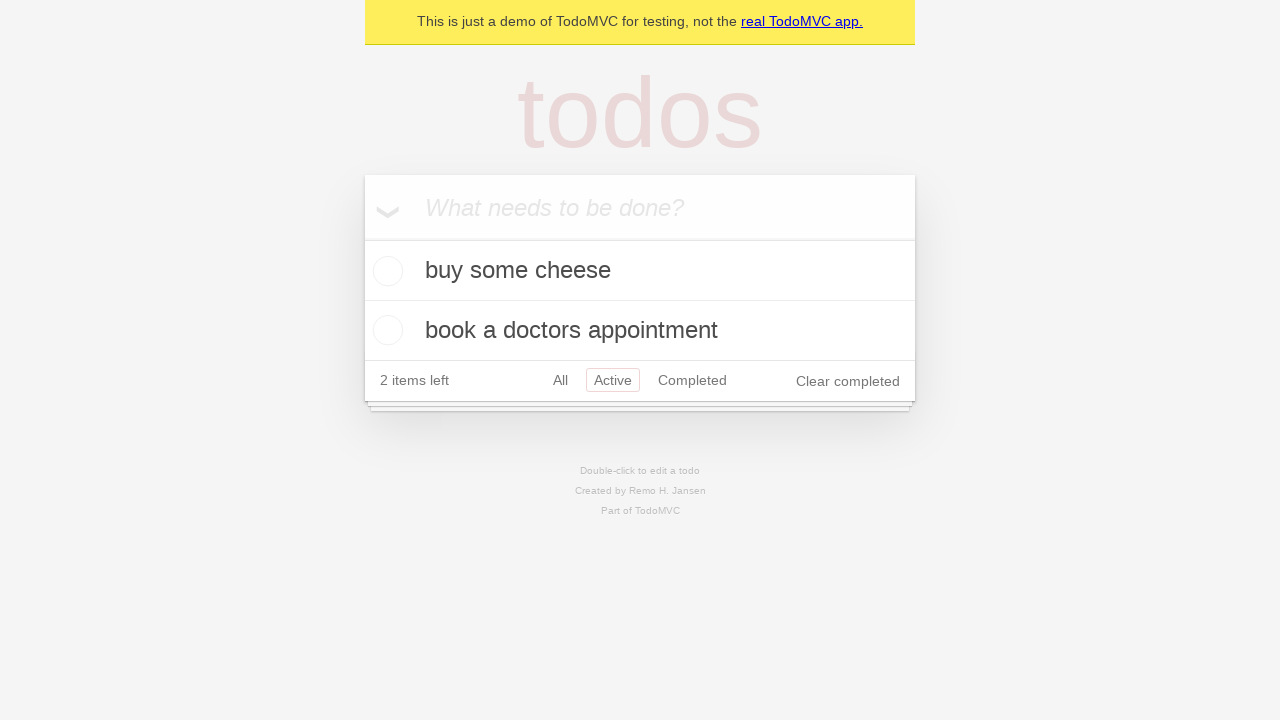

Clicked 'Completed' filter link at (692, 380) on internal:role=link[name="Completed"i]
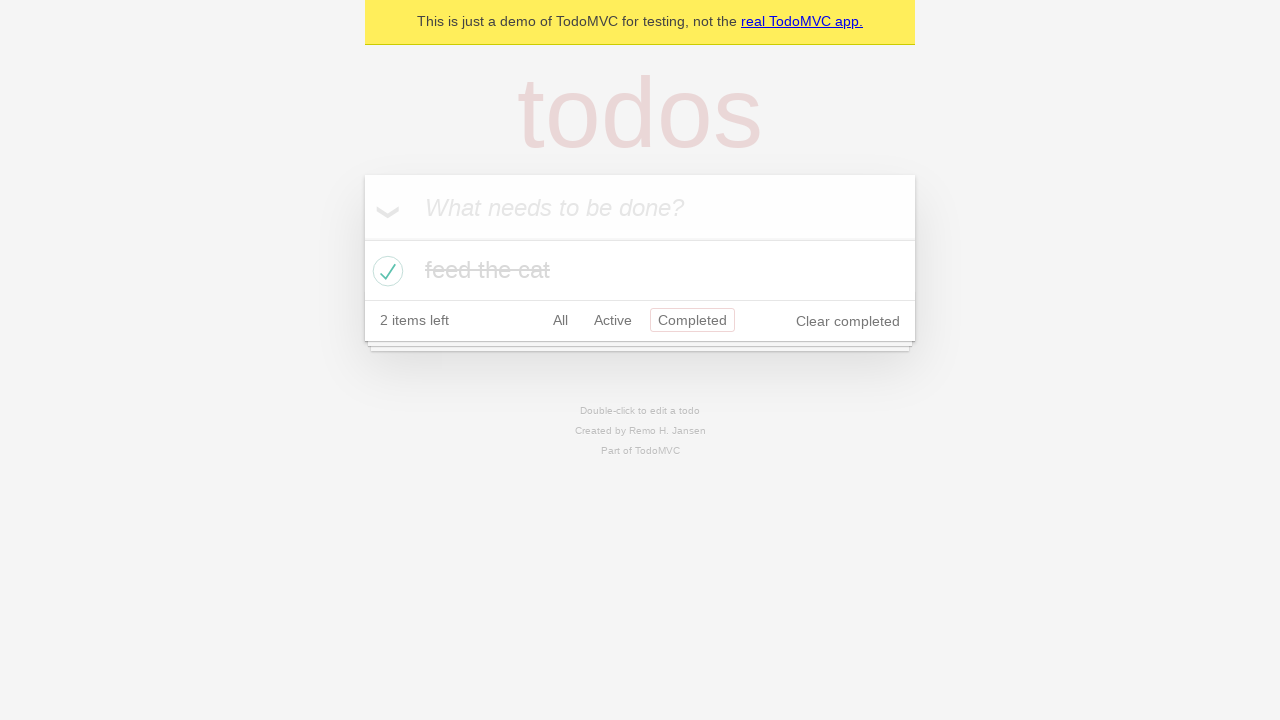

Navigated back using browser back button to 'Active' filter
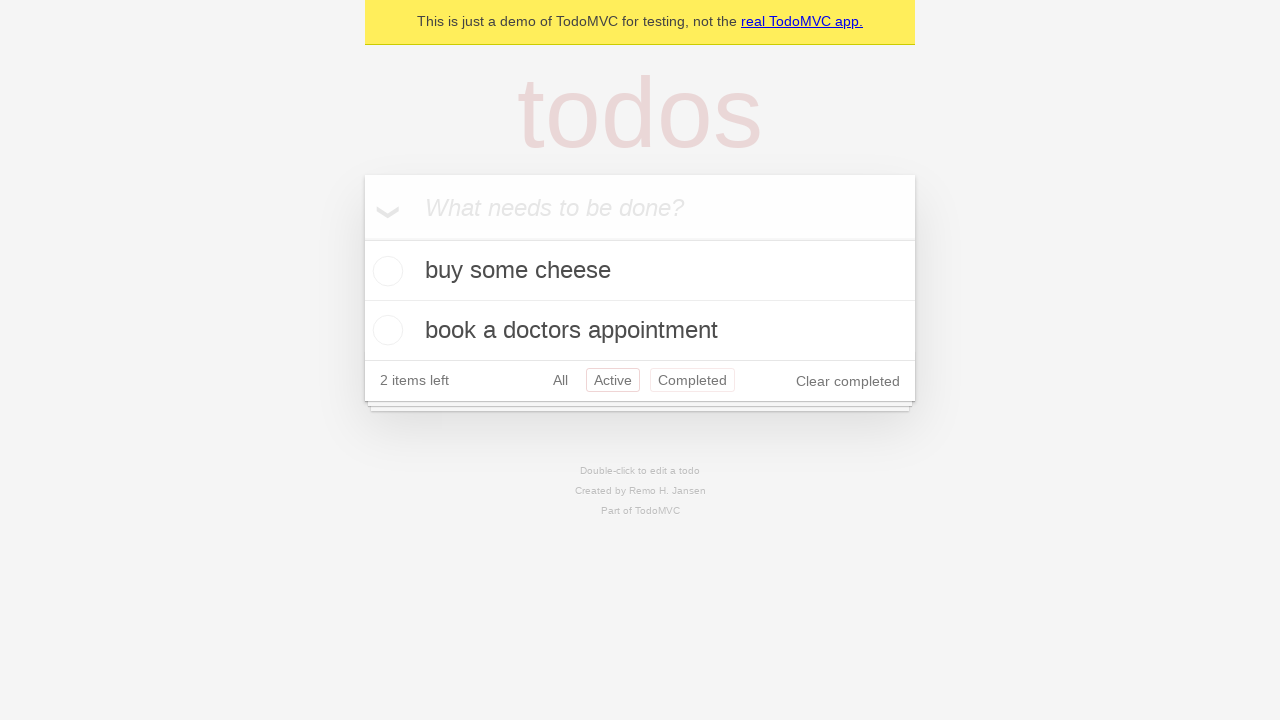

Navigated back using browser back button to 'All' filter
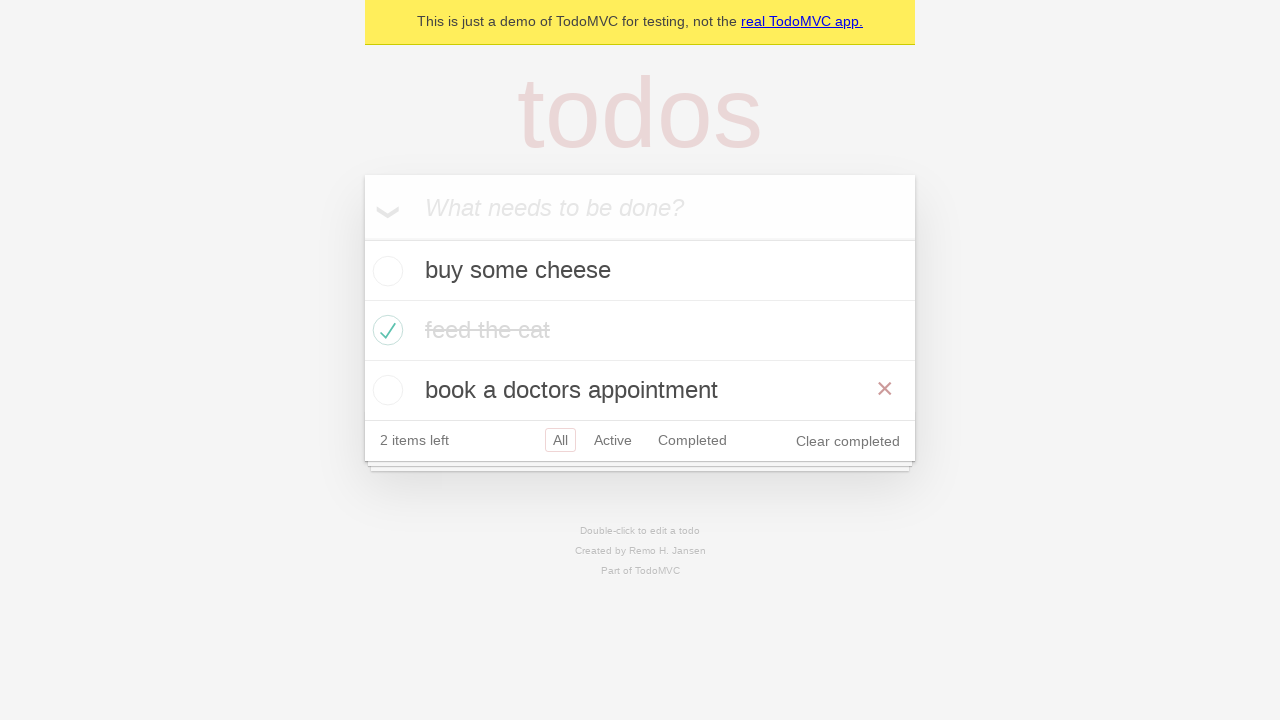

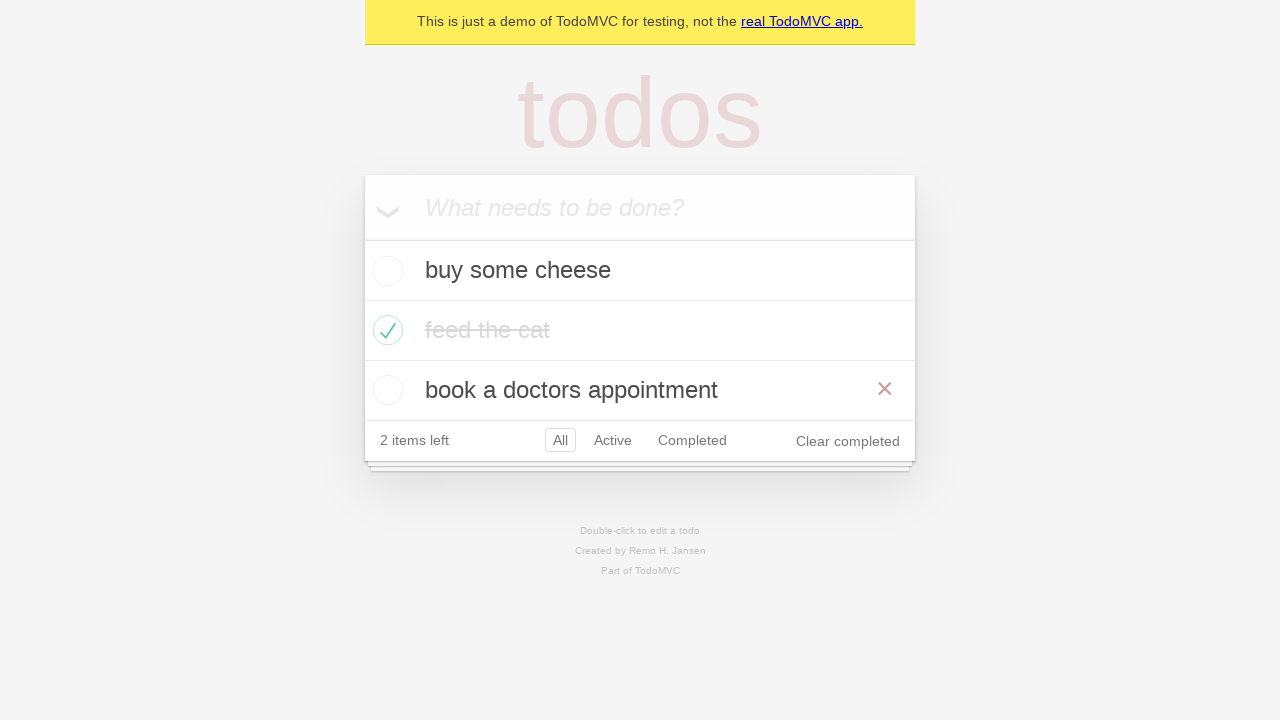